Tests handling a simple JavaScript alert by clicking the trigger button, switching to the alert, and accepting it.

Starting URL: https://v1.training-support.net/selenium/javascript-alerts

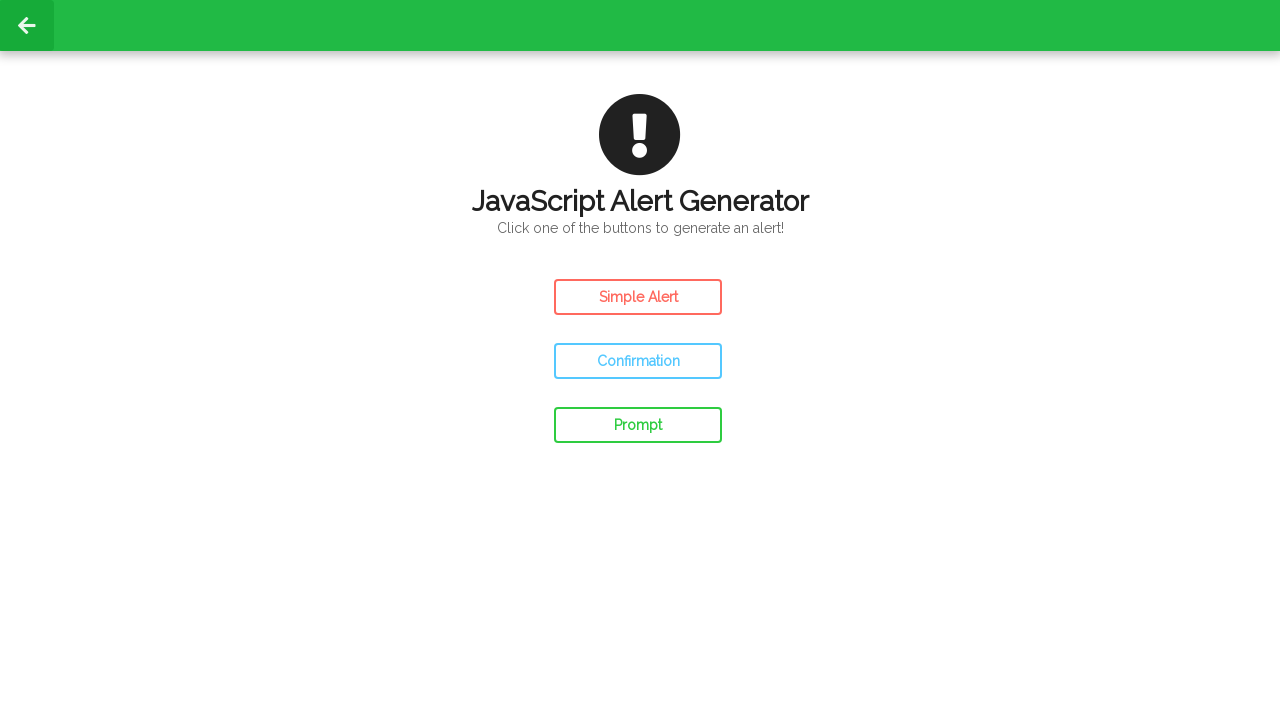

Clicked the Simple Alert button at (638, 297) on #simple
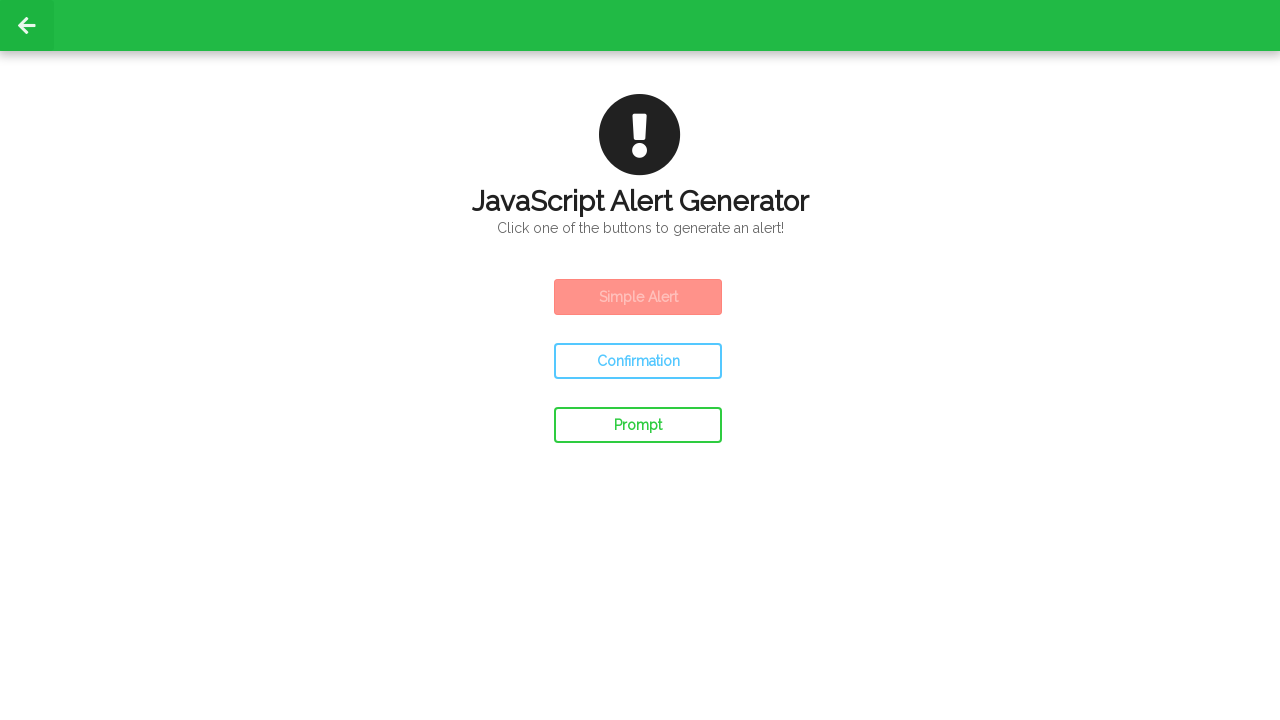

Set up alert dialog handler to accept alerts
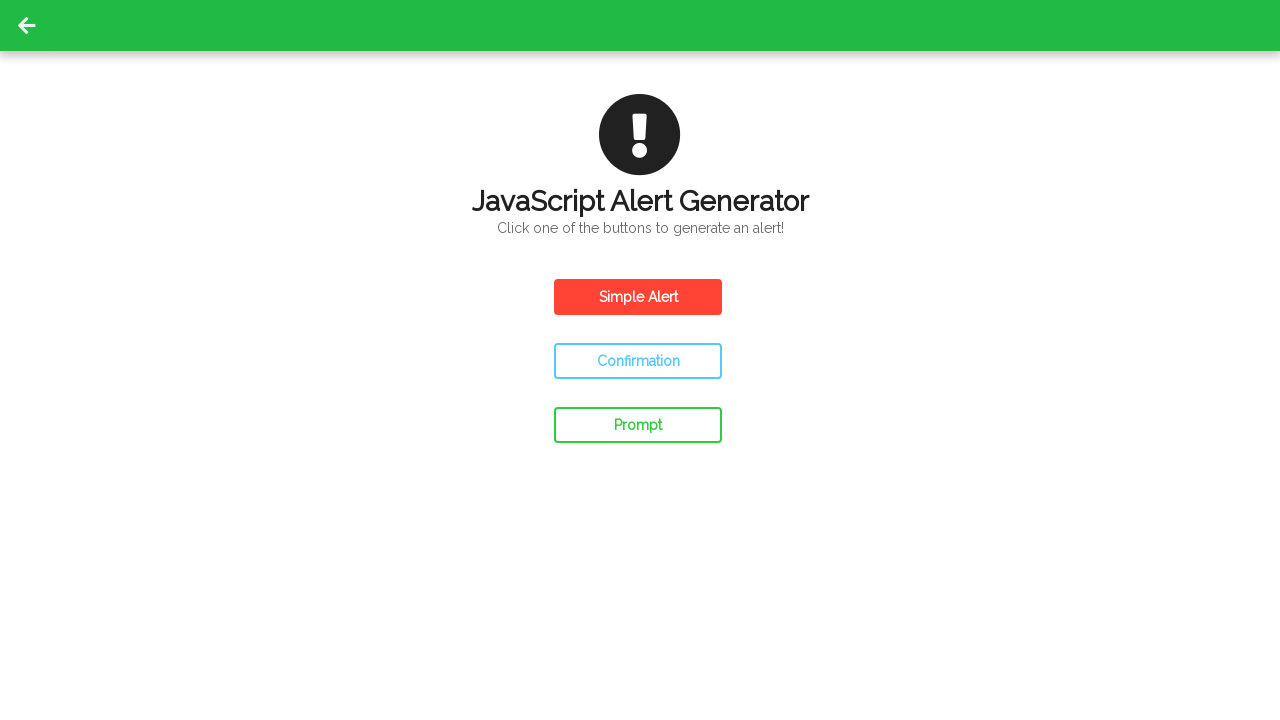

Waited for page to process the alert interaction
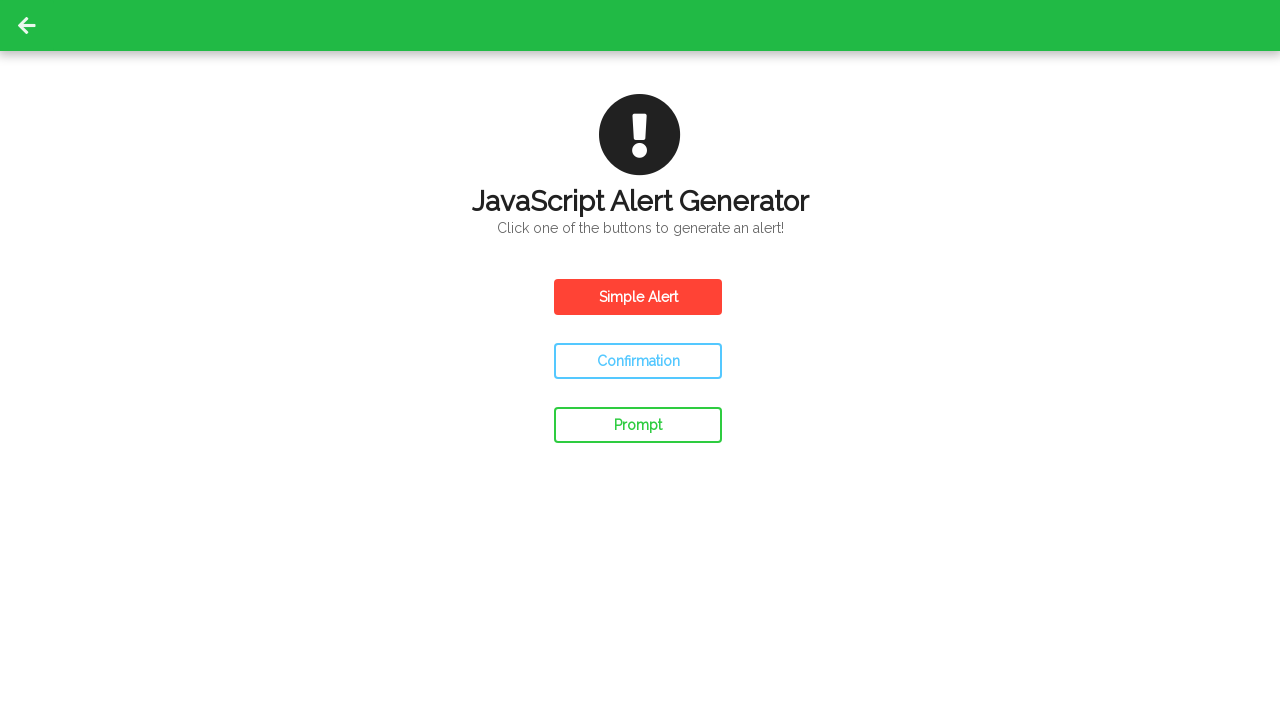

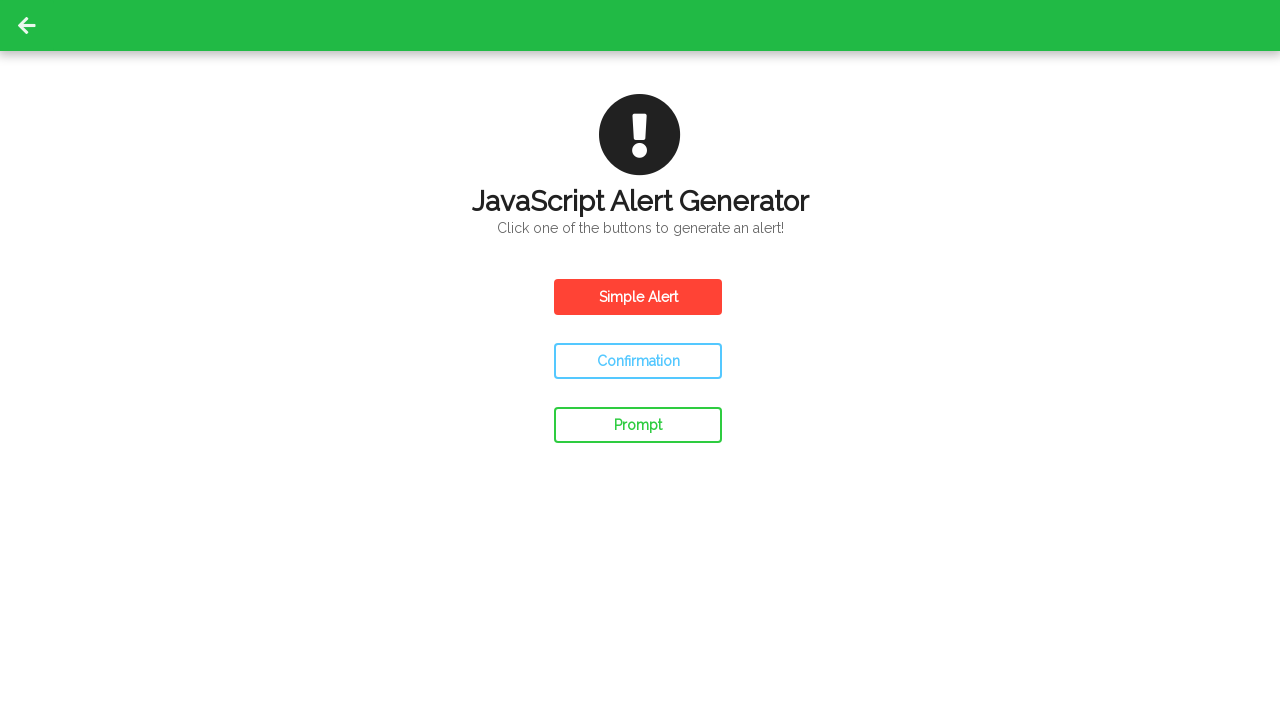